Tests dropdown selection by selecting single and multiple values from select elements

Starting URL: https://www.lambdatest.com/selenium-playground/select-dropdown-demo

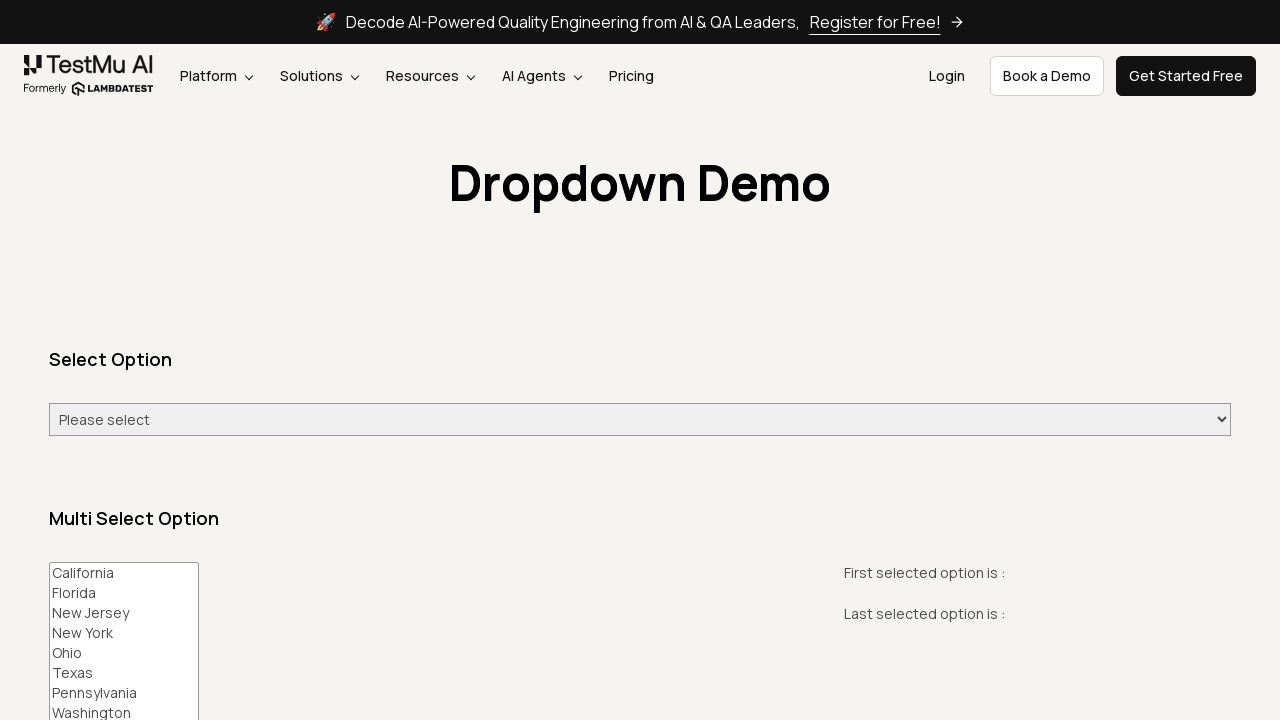

Selected 'Friday' from single-select dropdown on #select-demo
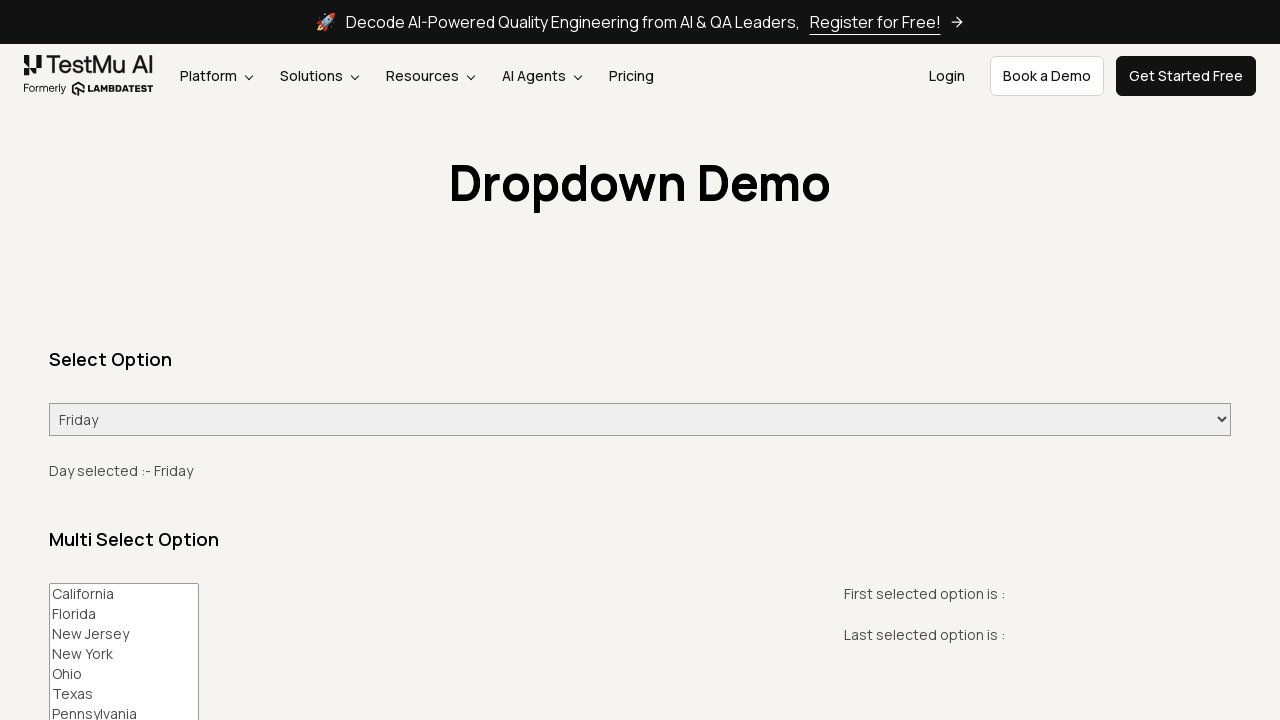

Selected 'New York' and 'Florida' from multi-select dropdown on #multi-select
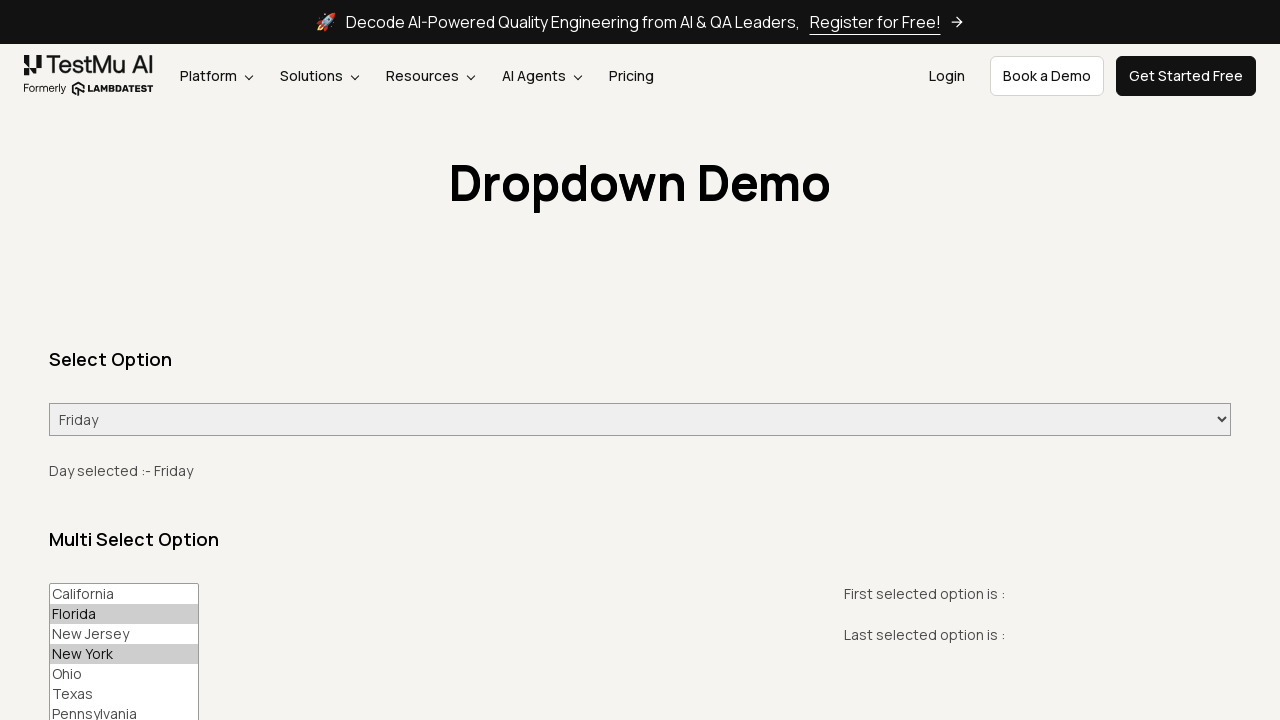

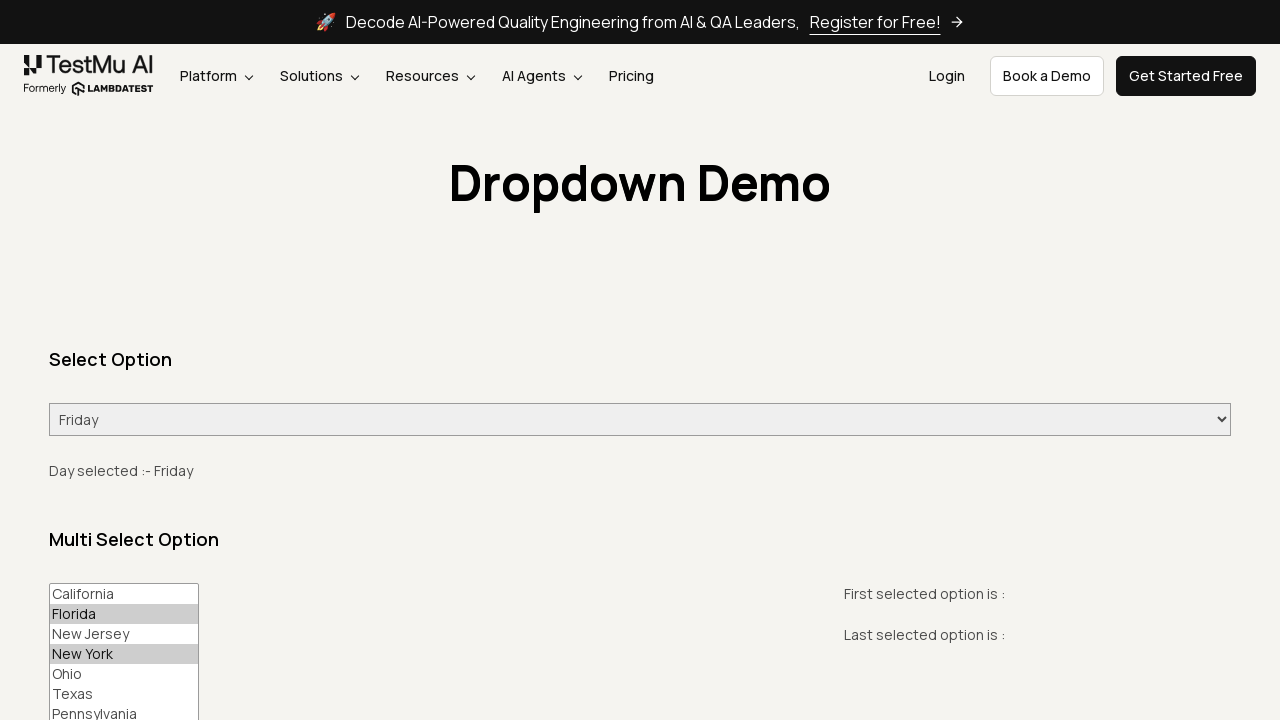